Tests that the text input field clears after adding a todo item

Starting URL: https://demo.playwright.dev/todomvc

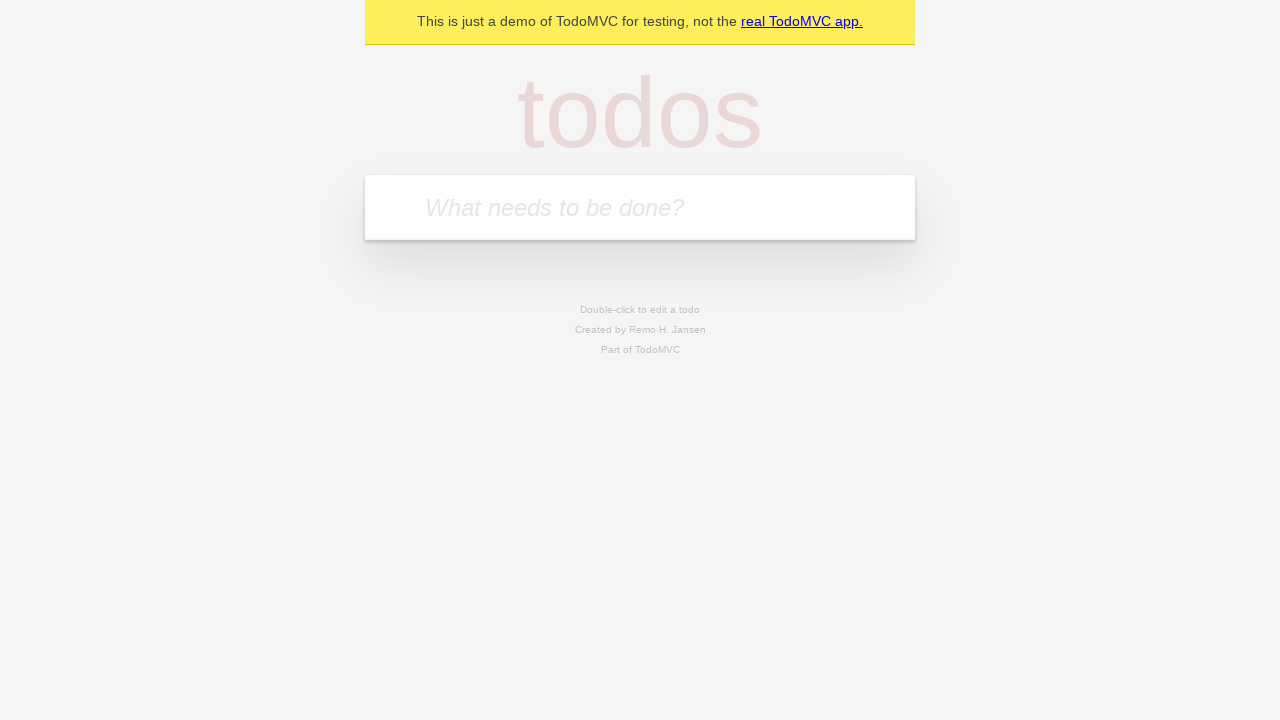

Located the todo input field with placeholder 'What needs to be done?'
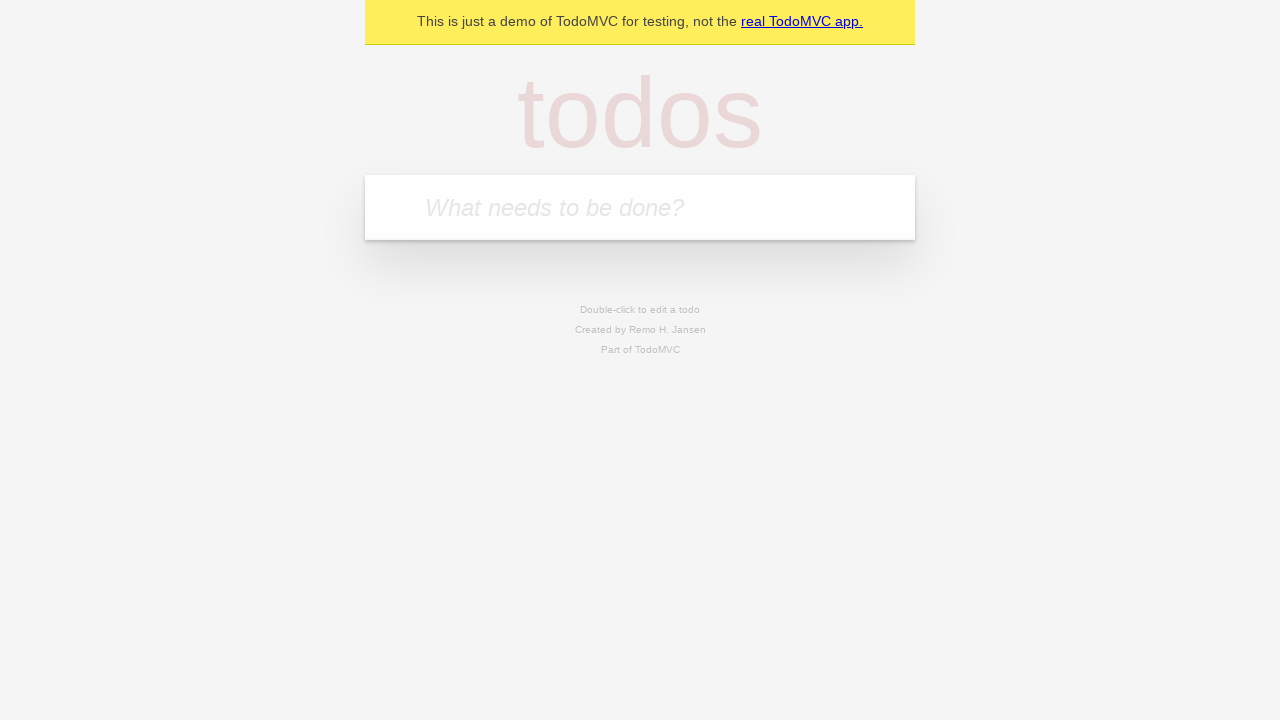

Filled todo input field with 'buy some cheese' on internal:attr=[placeholder="What needs to be done?"i]
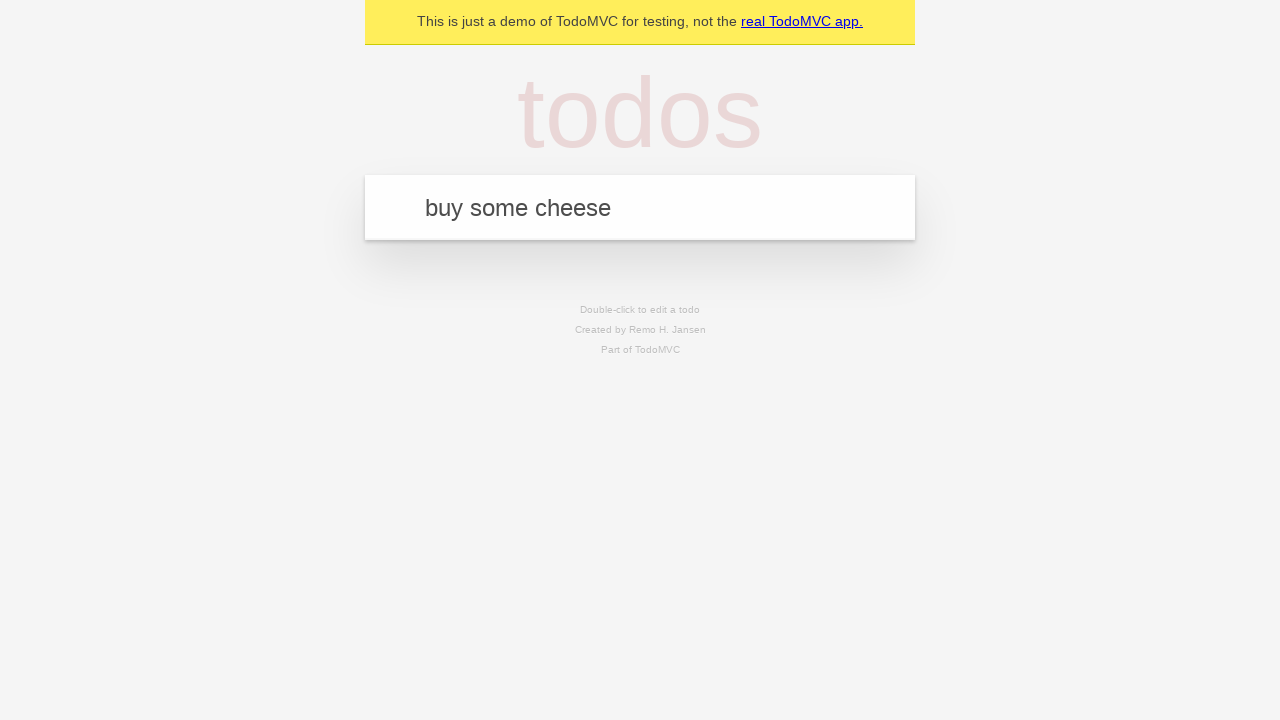

Pressed Enter to add the todo item on internal:attr=[placeholder="What needs to be done?"i]
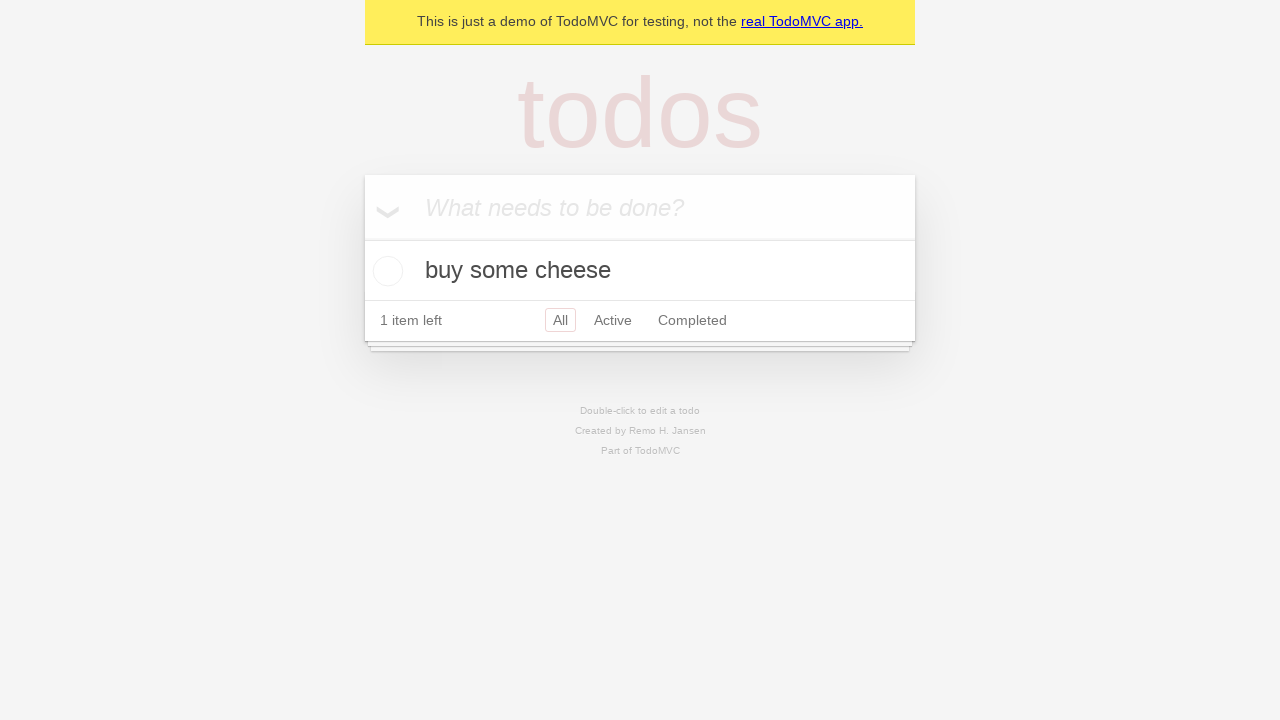

Waited for todo title element to appear
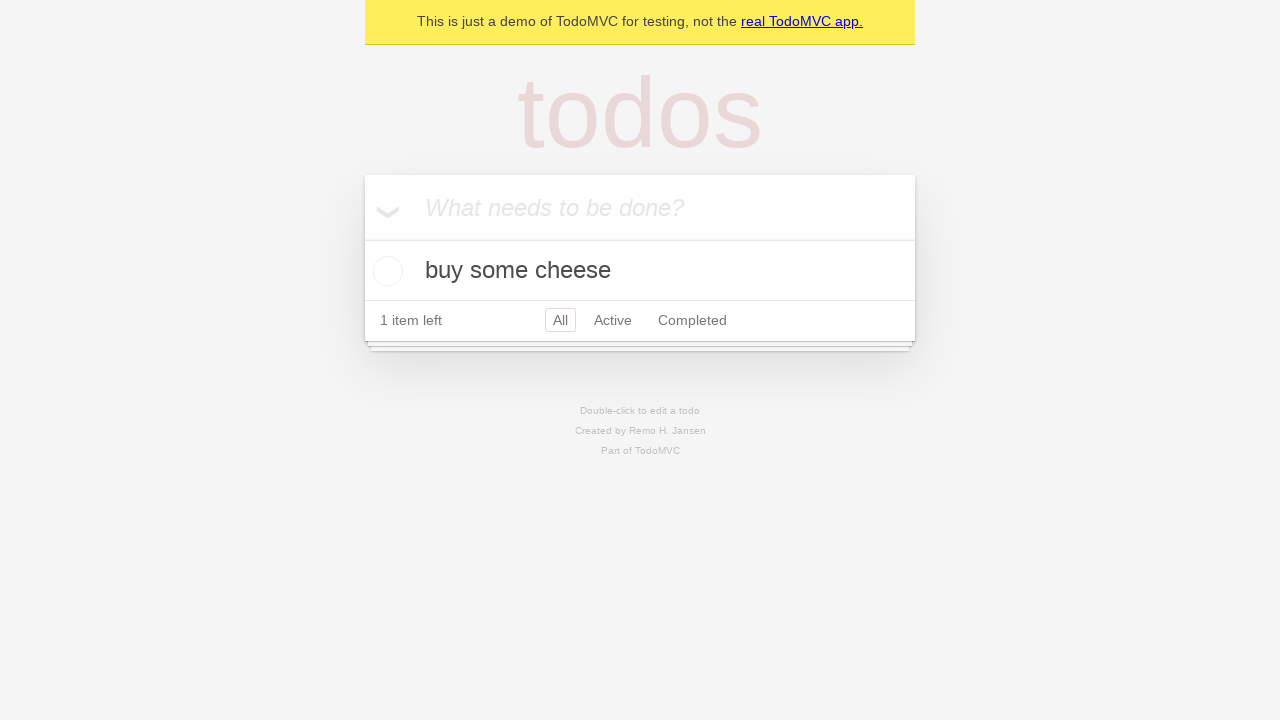

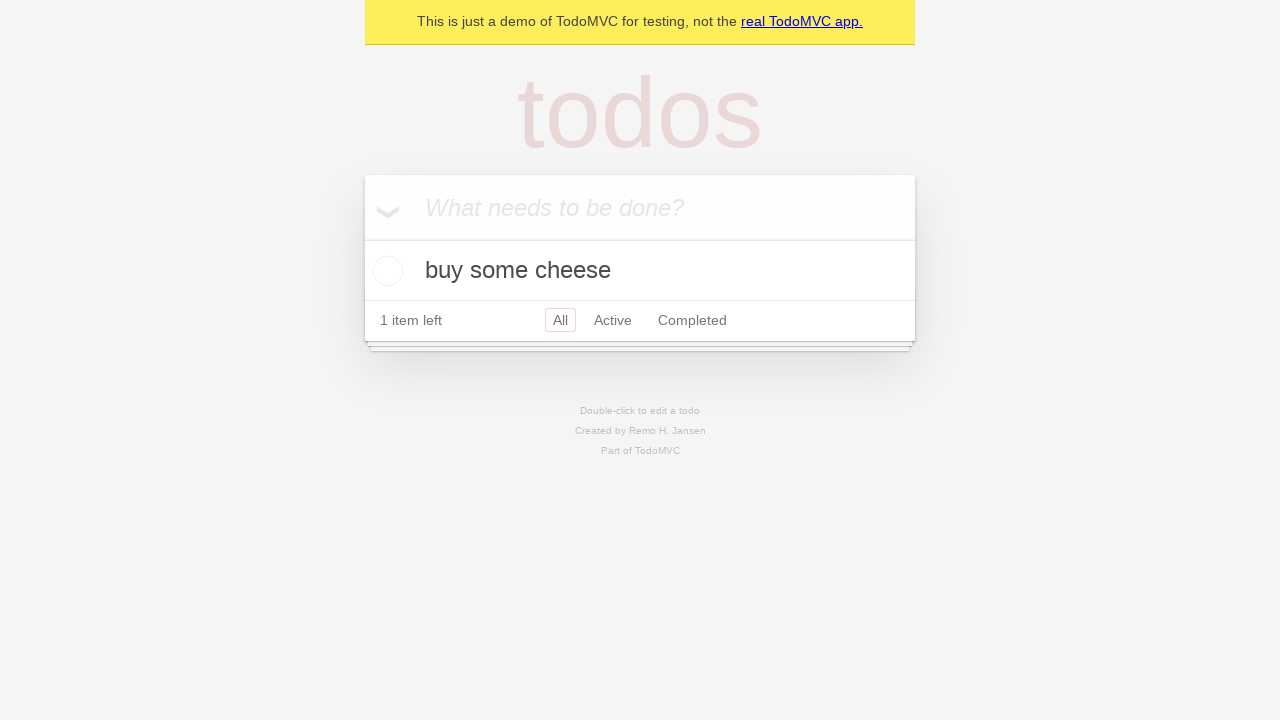